Tests the user registration flow on ParaBank by clicking the register link, filling out all registration form fields (personal info, address, and account credentials), and submitting the registration form.

Starting URL: https://parabank.parasoft.com/parabank/admin.htm

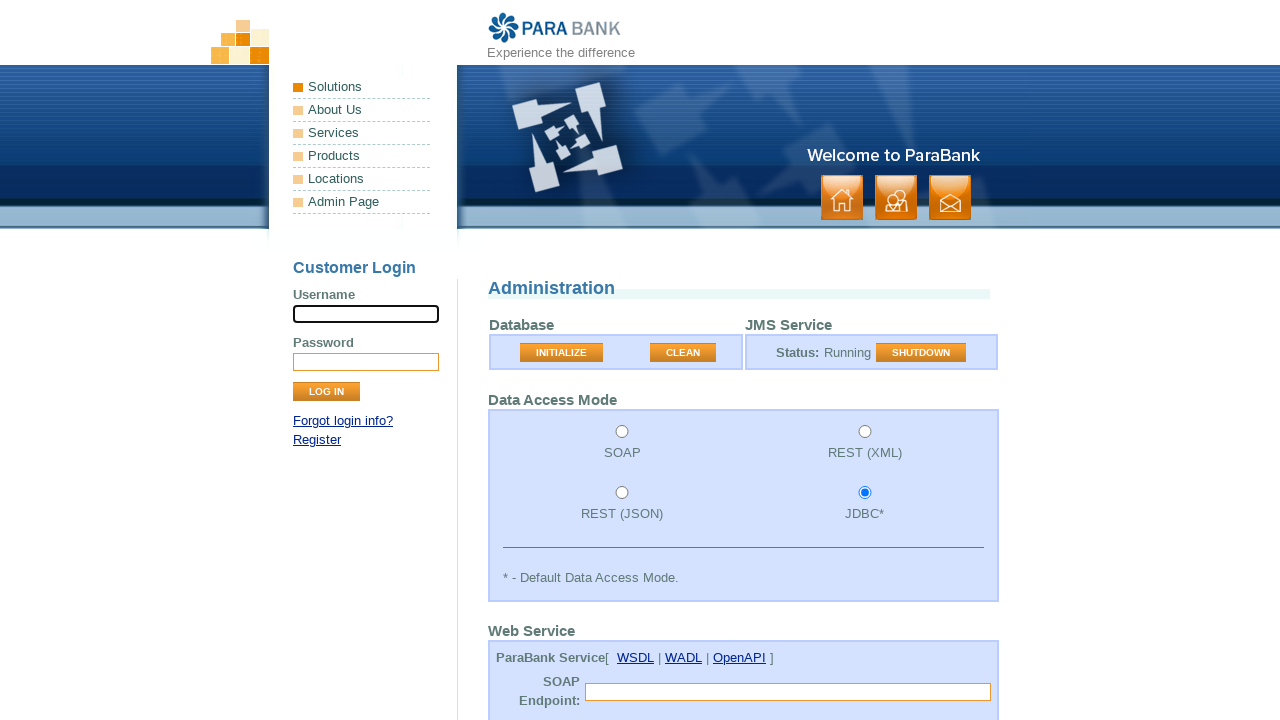

Clicked Register link in login panel at (317, 440) on xpath=//*[@id='loginPanel']/p[2]/a
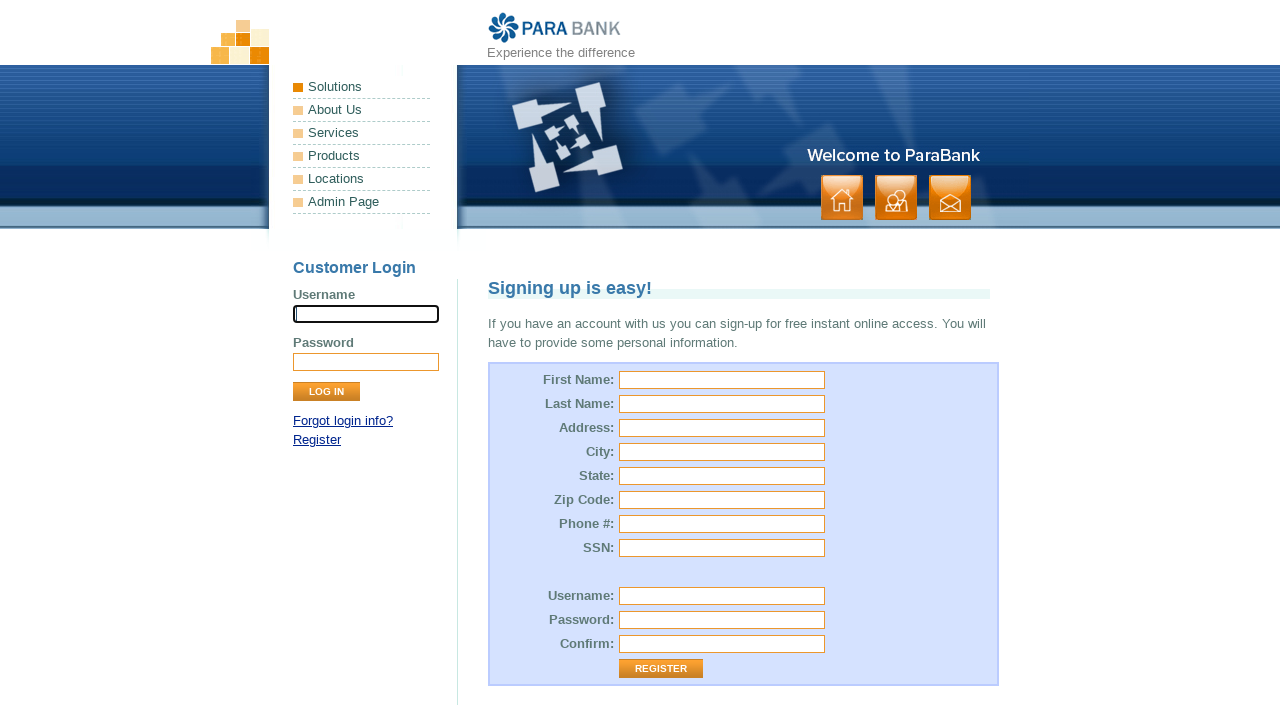

Filled first name field with 'Robert' on #customer\.firstName
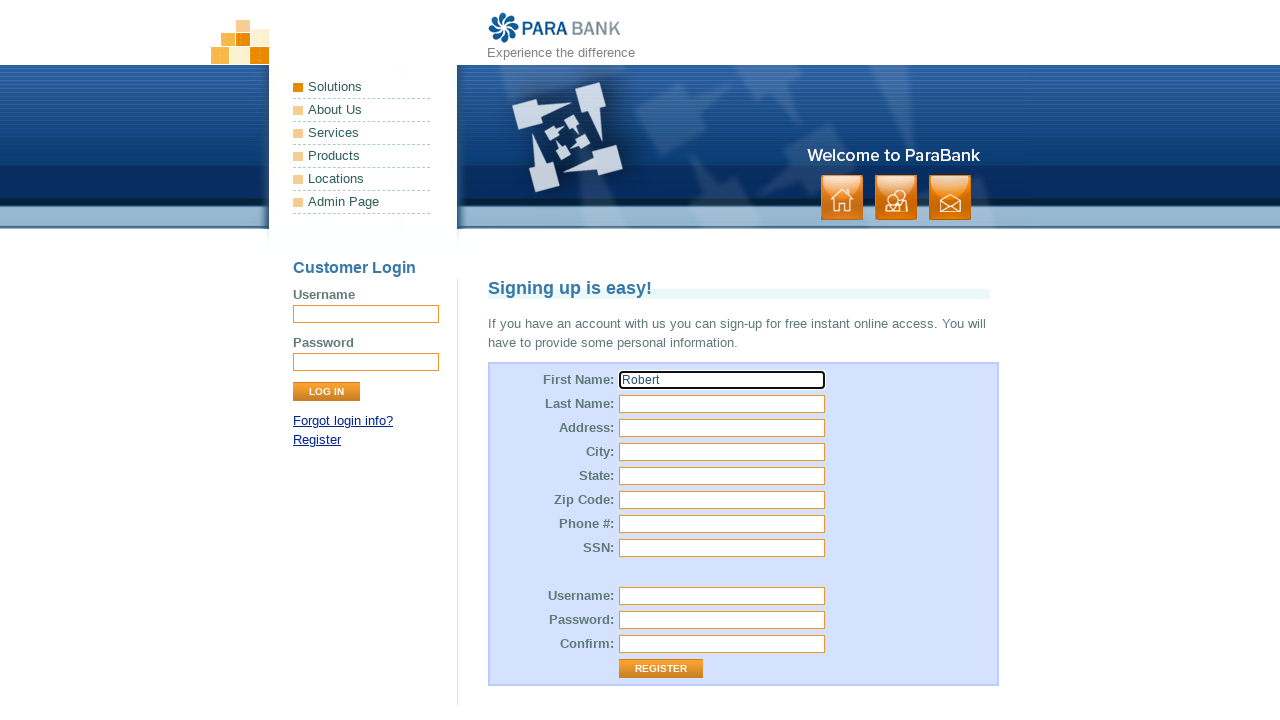

Filled last name field with 'Thompson' on #customer\.lastName
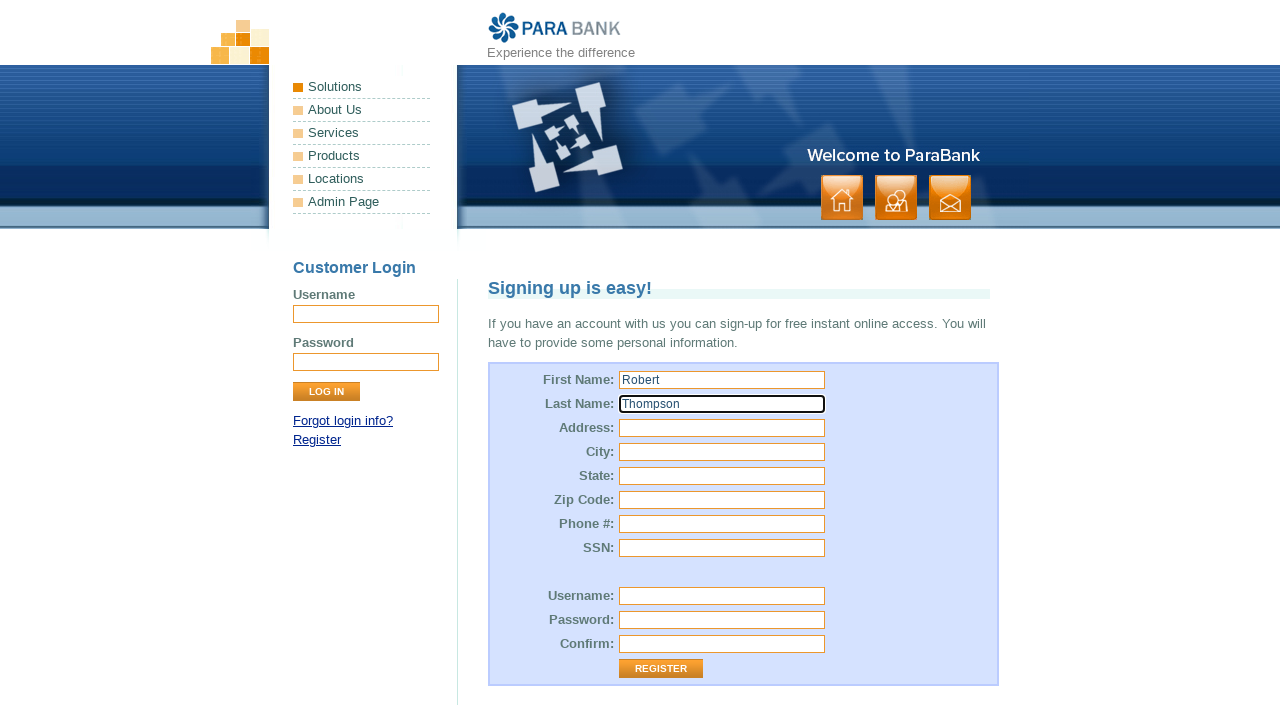

Filled street address with '742 Evergreen Terrace' on #customer\.address\.street
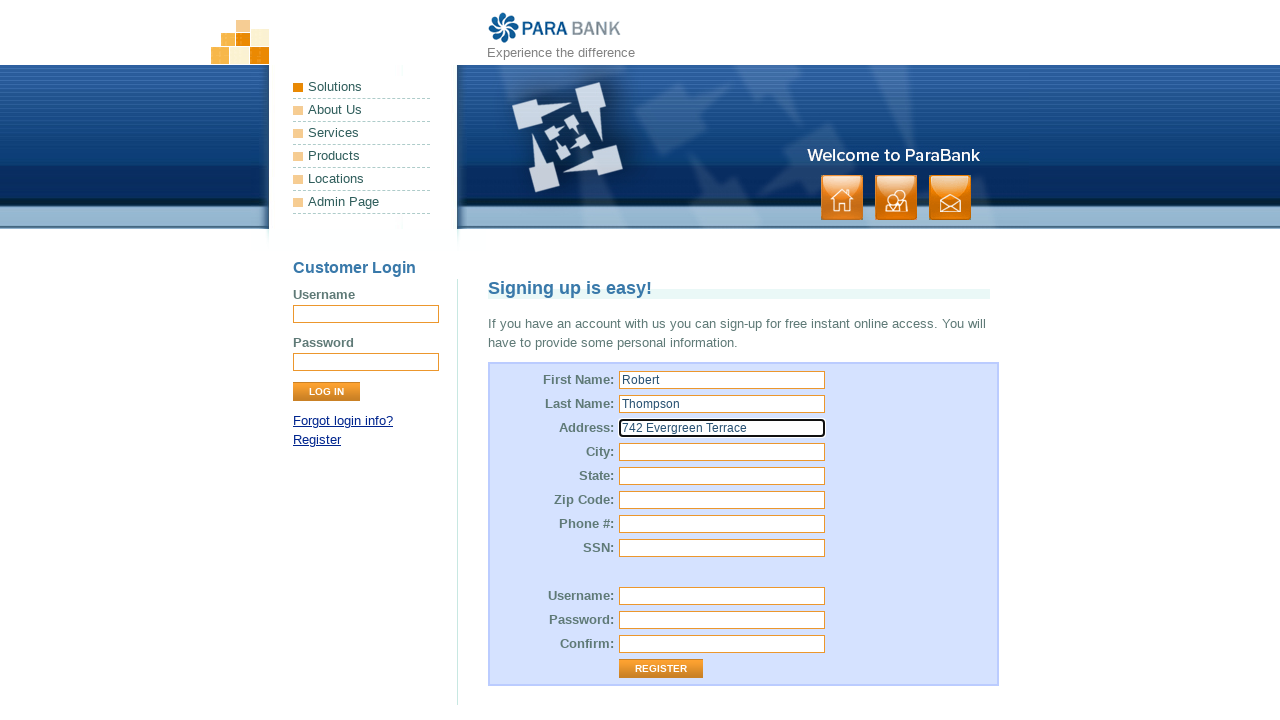

Filled city field with 'Springfield' on #customer\.address\.city
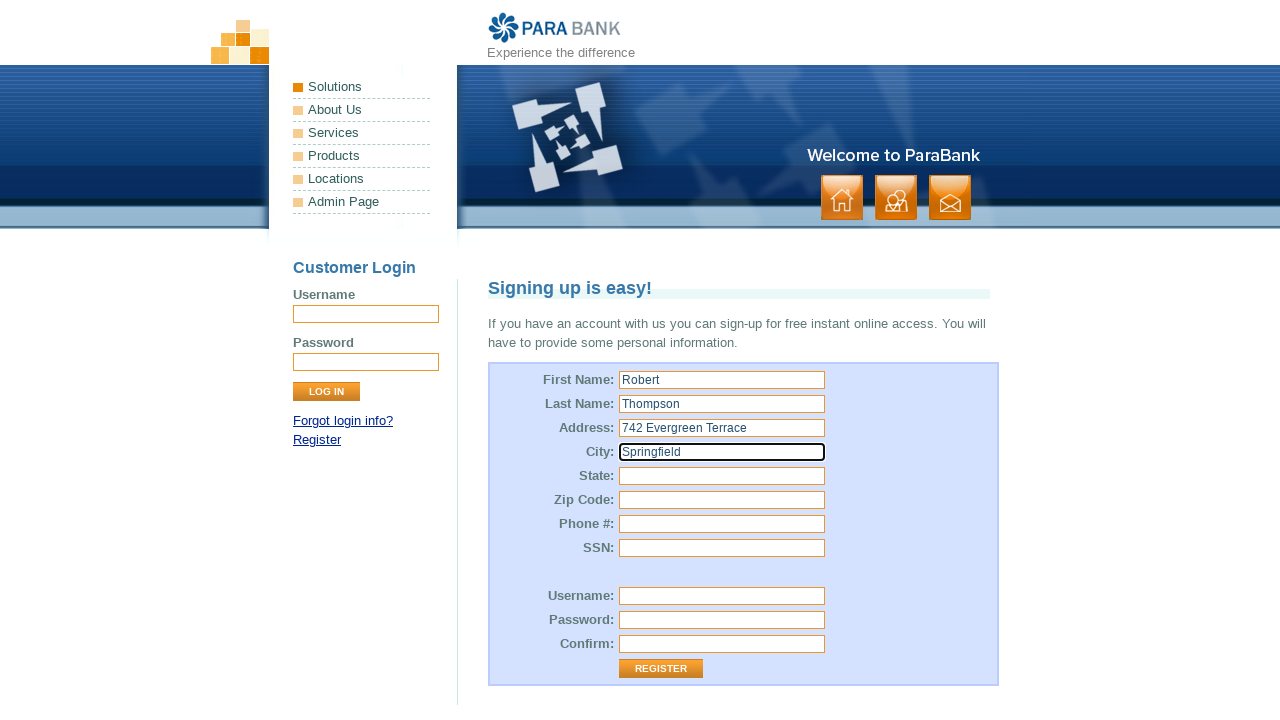

Filled state field with 'Illinois' on #customer\.address\.state
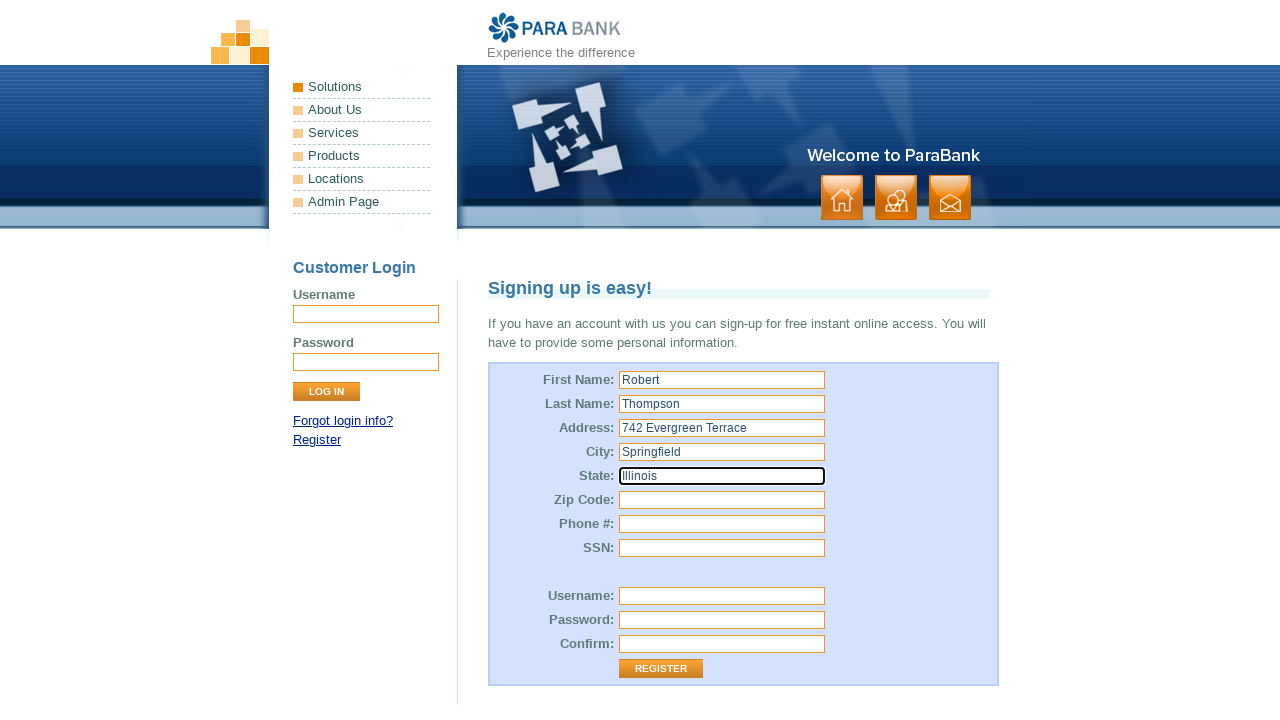

Filled zip code field with '62701' on #customer\.address\.zipCode
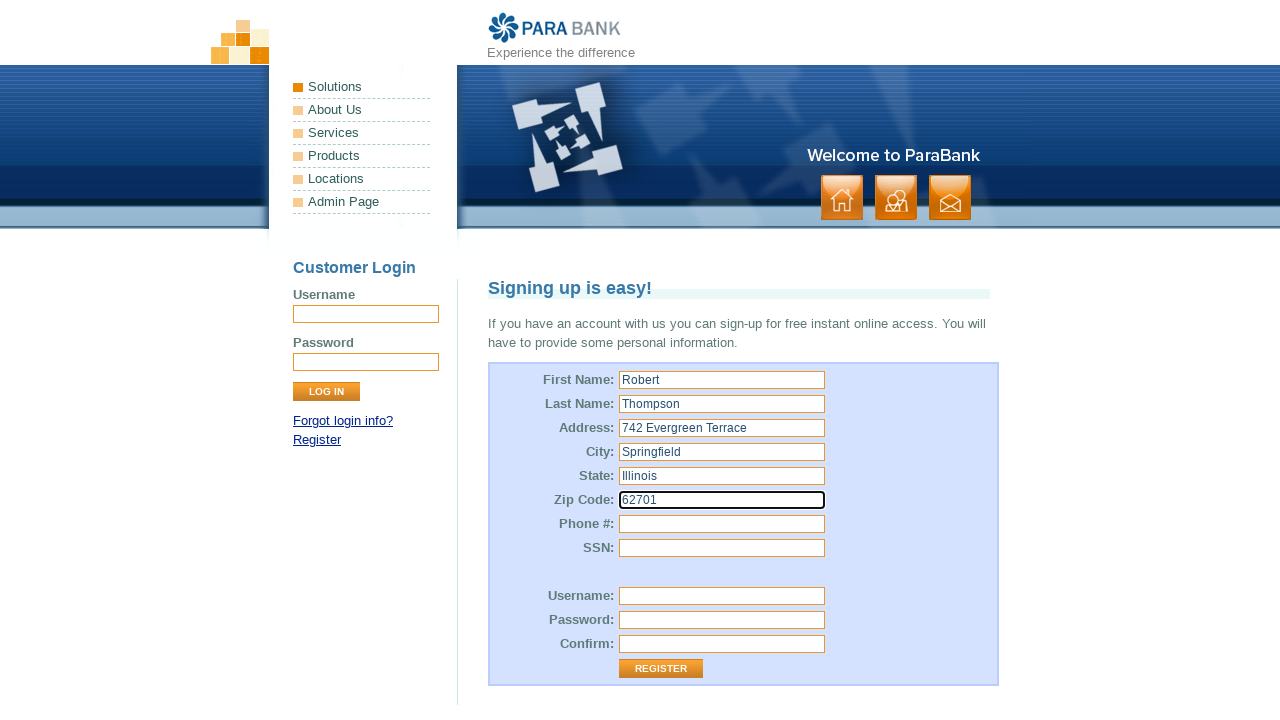

Filled phone number field with '5551234567' on #customer\.phoneNumber
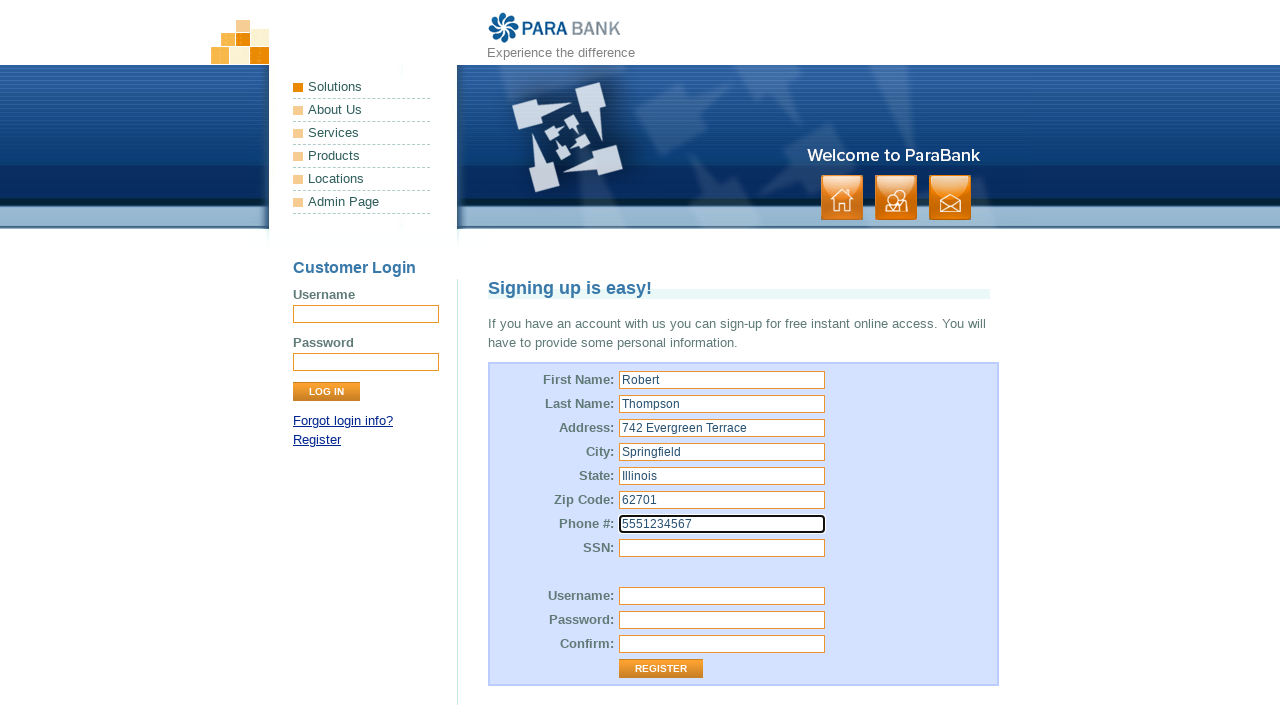

Filled SSN field with '123456789' on #customer\.ssn
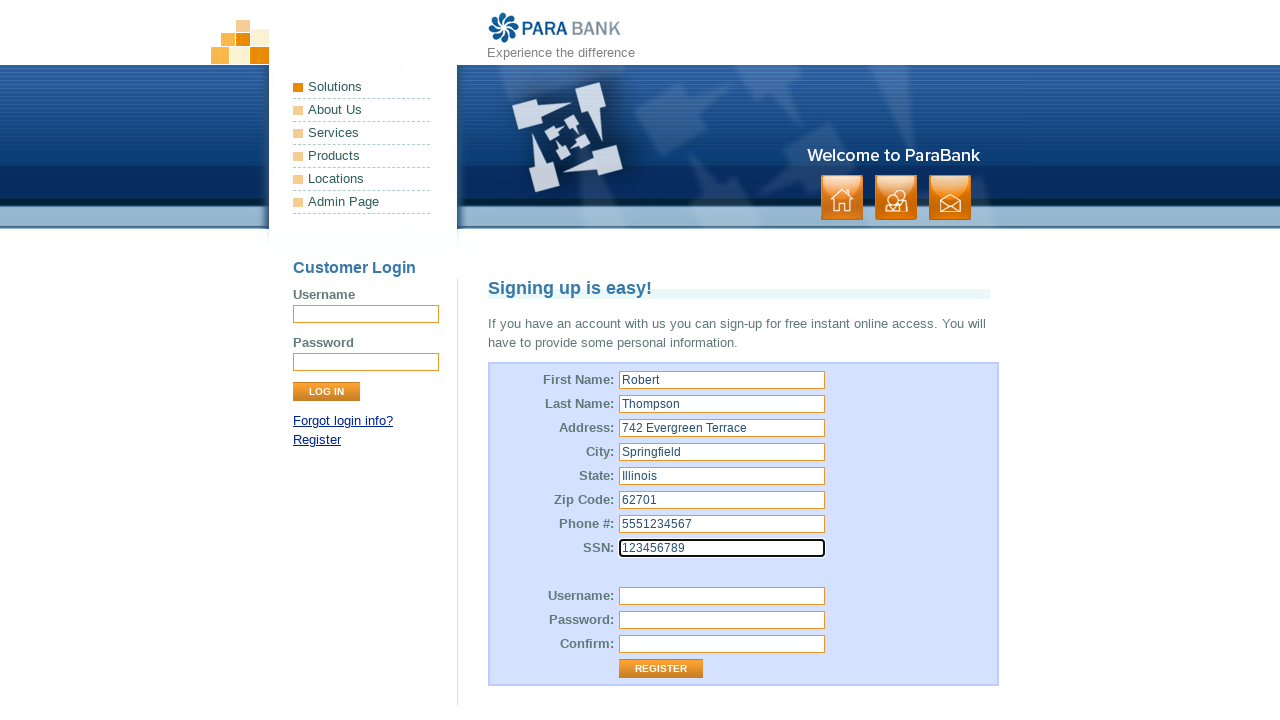

Filled username field with 'rthompson2024' on #customer\.username
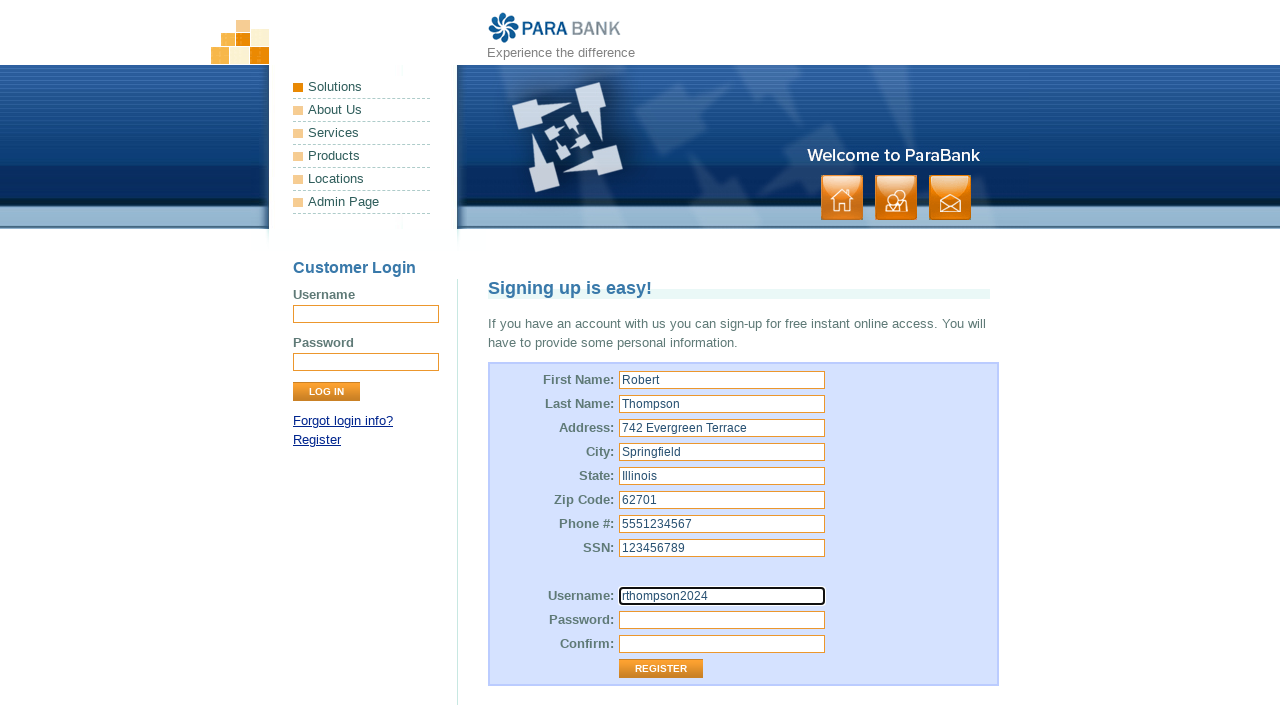

Filled password field with 'SecurePass123' on #customer\.password
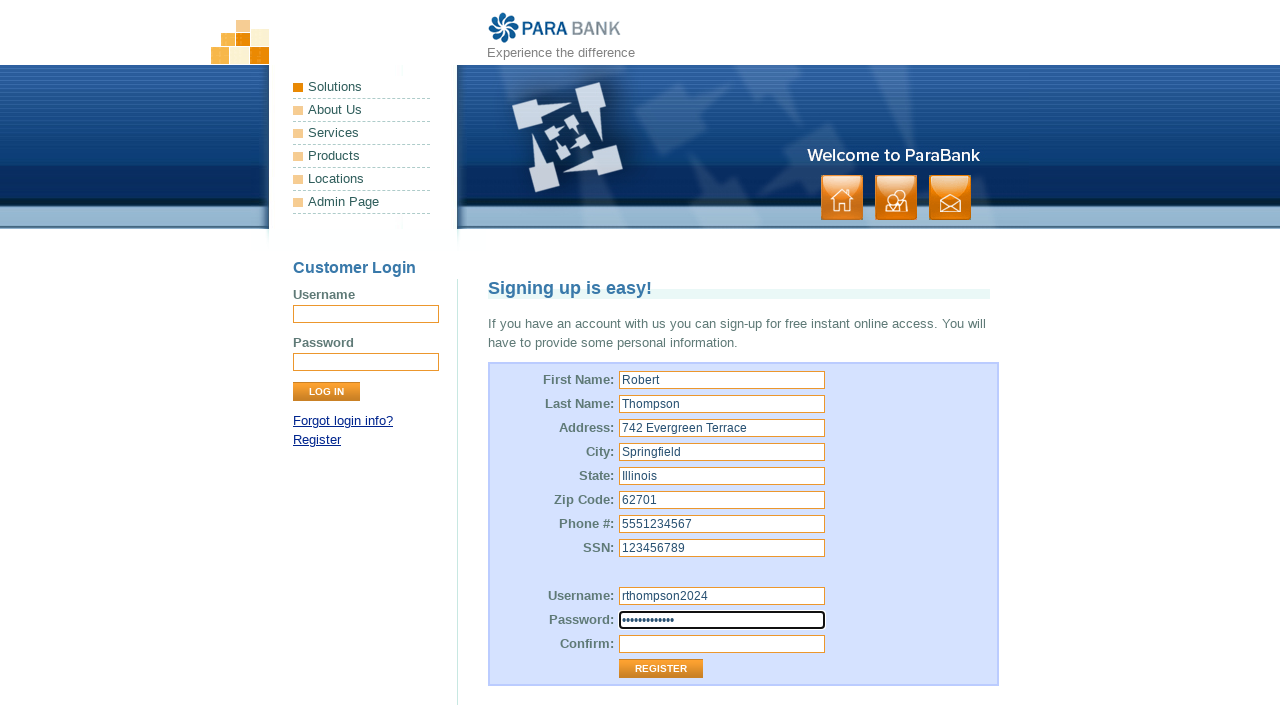

Filled confirm password field with 'SecurePass123' on #repeatedPassword
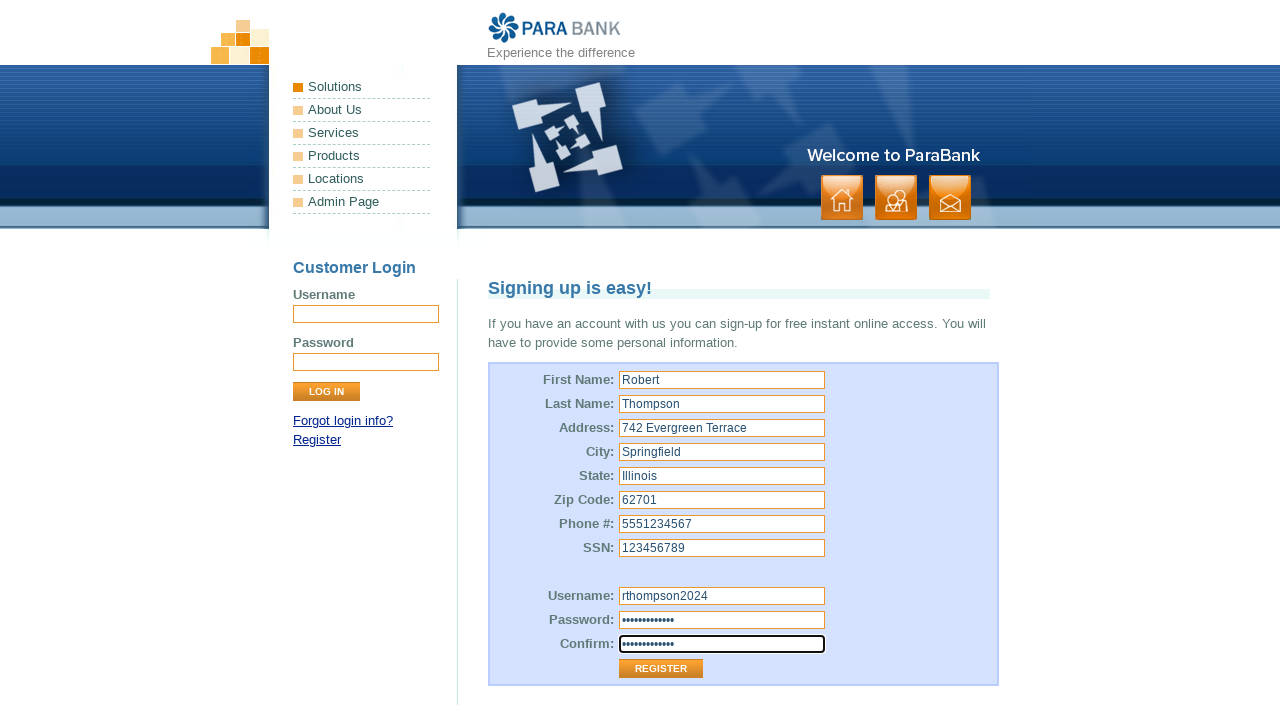

Clicked Register button to submit form at (661, 669) on input[value='Register']
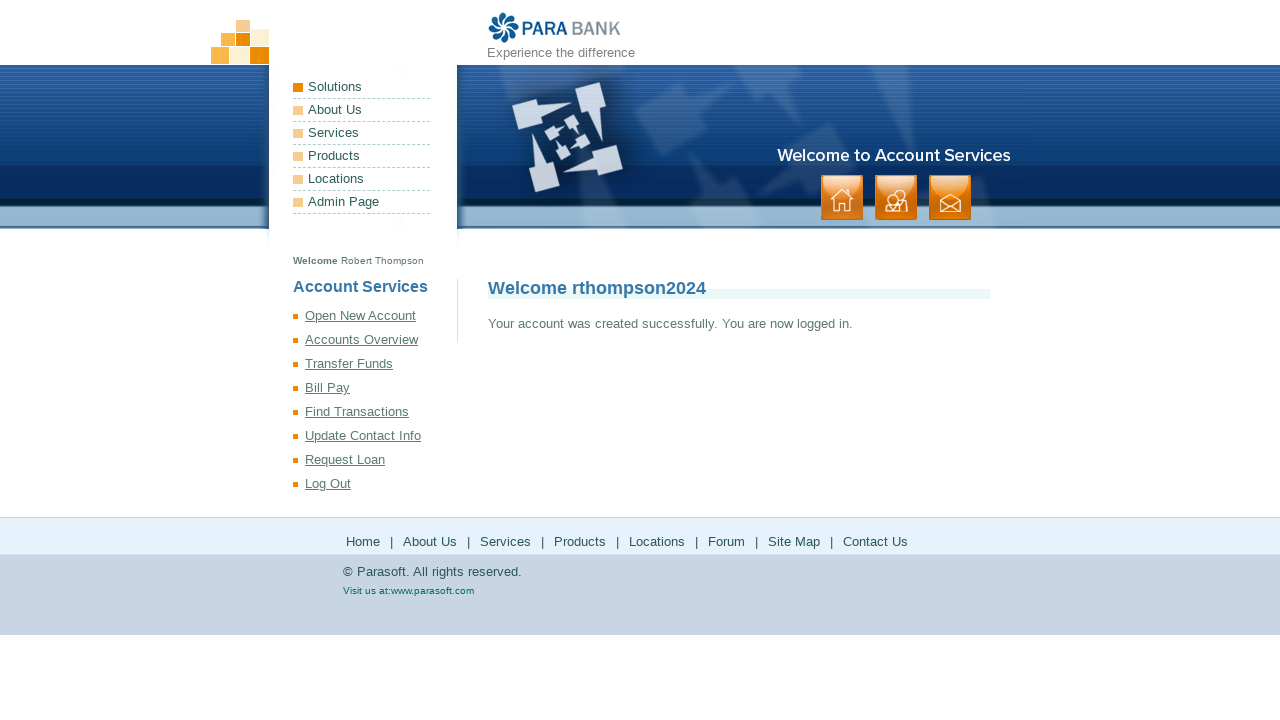

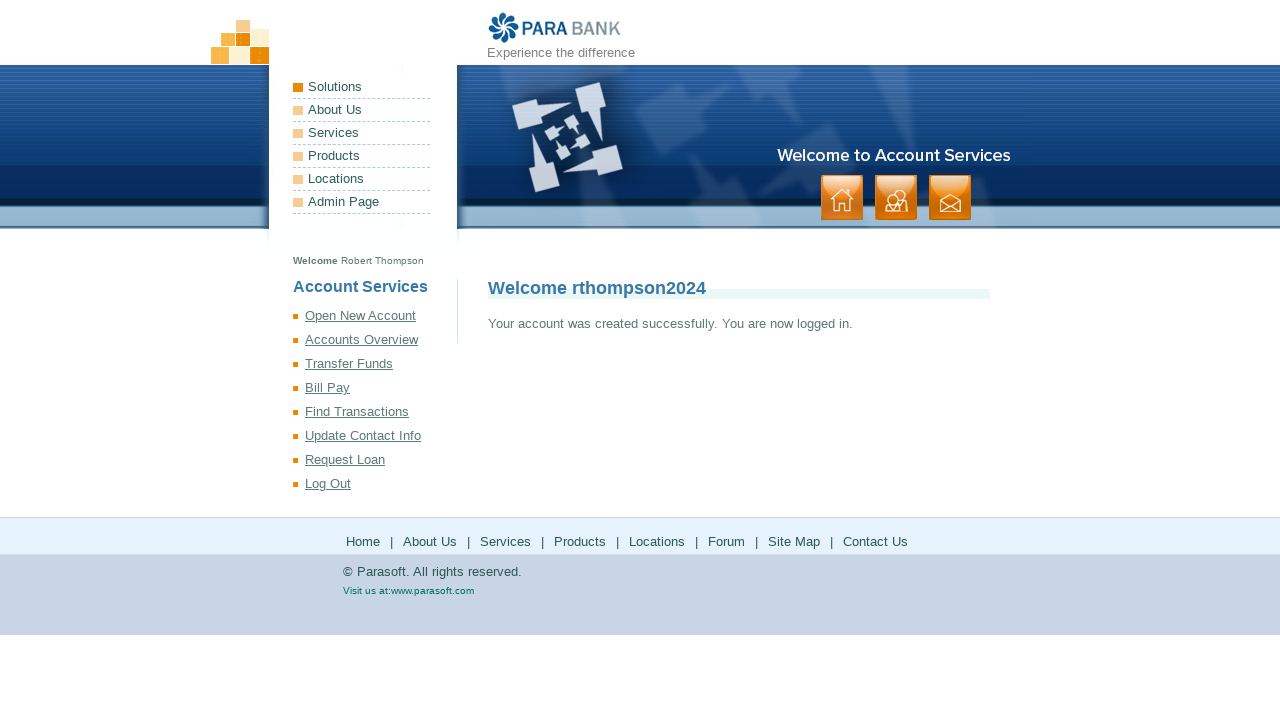